Tests different types of JavaScript alerts including simple alert acceptance, confirmation dialog dismissal, and prompt dialog with text input

Starting URL: https://demoqa.com/alerts

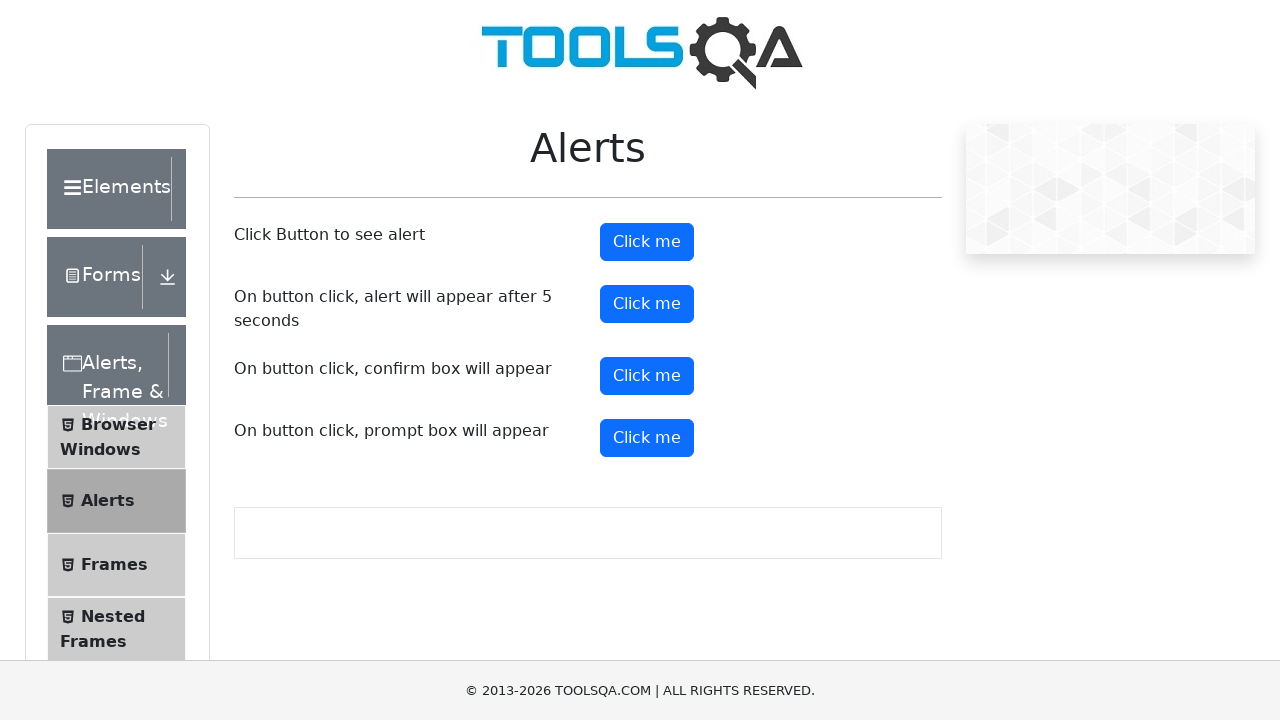

Clicked alert button to trigger simple alert at (647, 242) on xpath=//*[@id='alertButton']
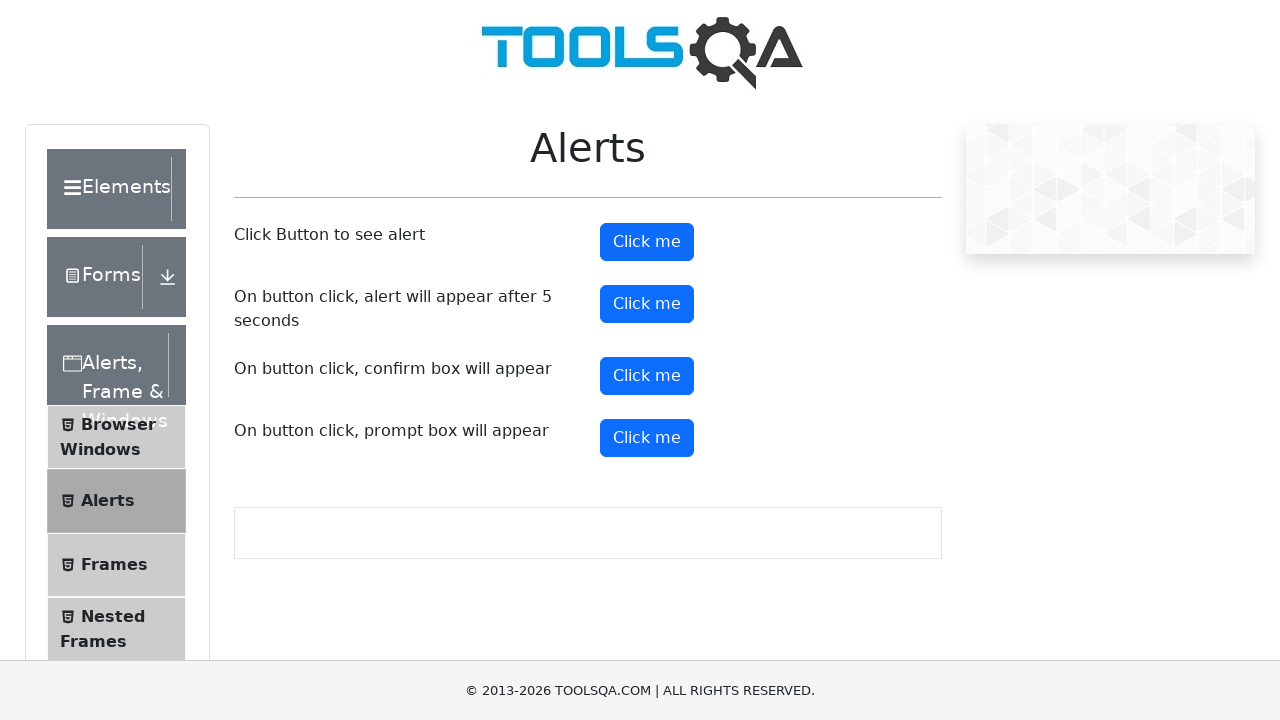

Simple alert accepted
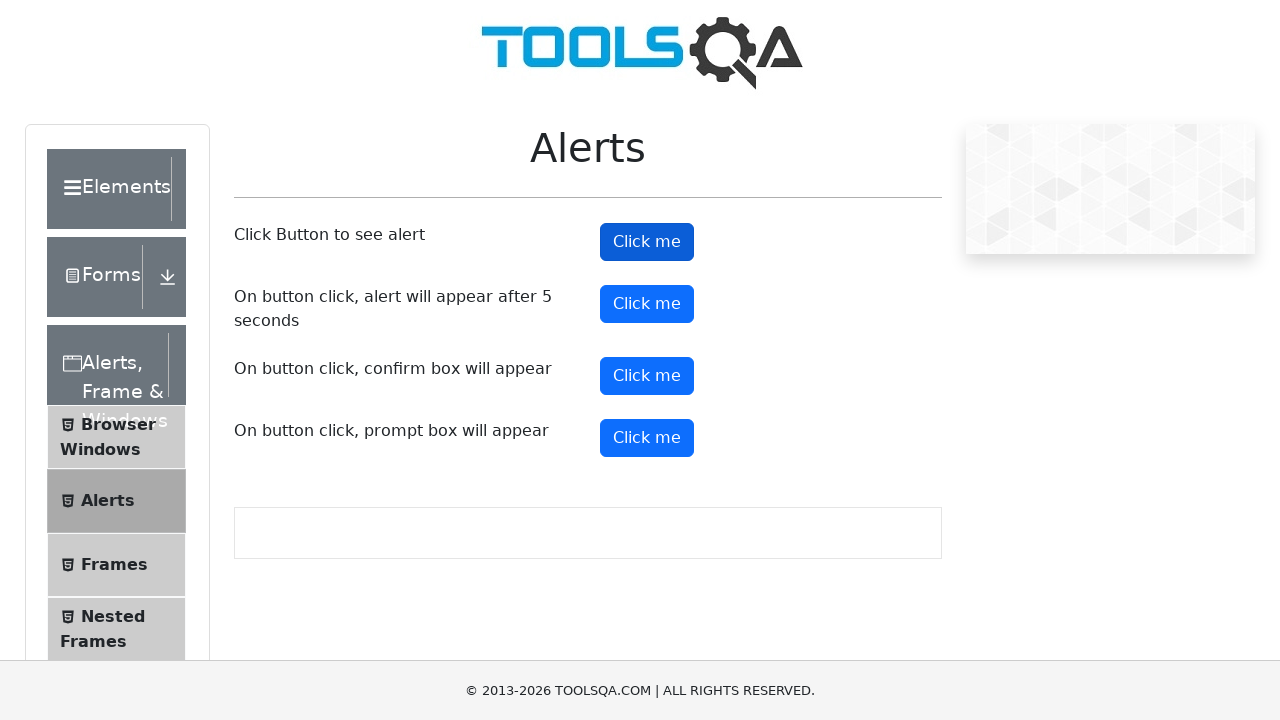

Scrolled to confirmation button
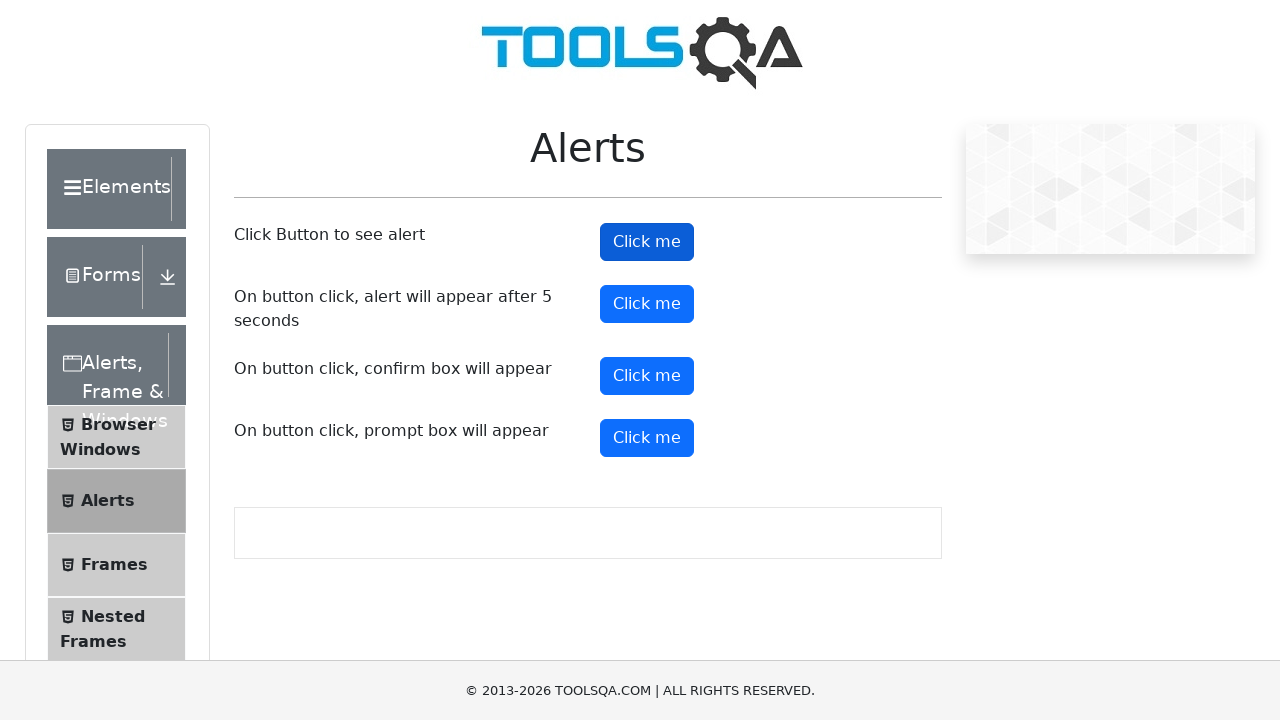

Clicked confirmation button to trigger confirm dialog at (647, 376) on xpath=//*[@id='confirmButton']
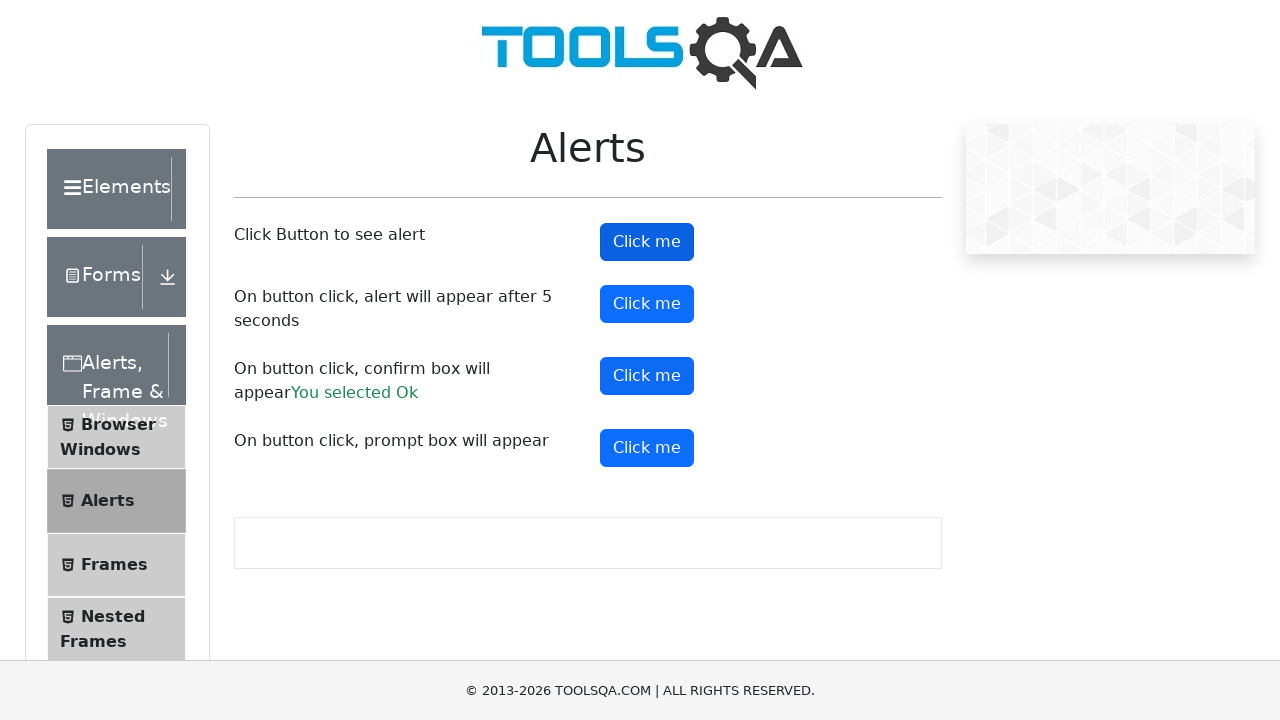

Confirmation dialog dismissed
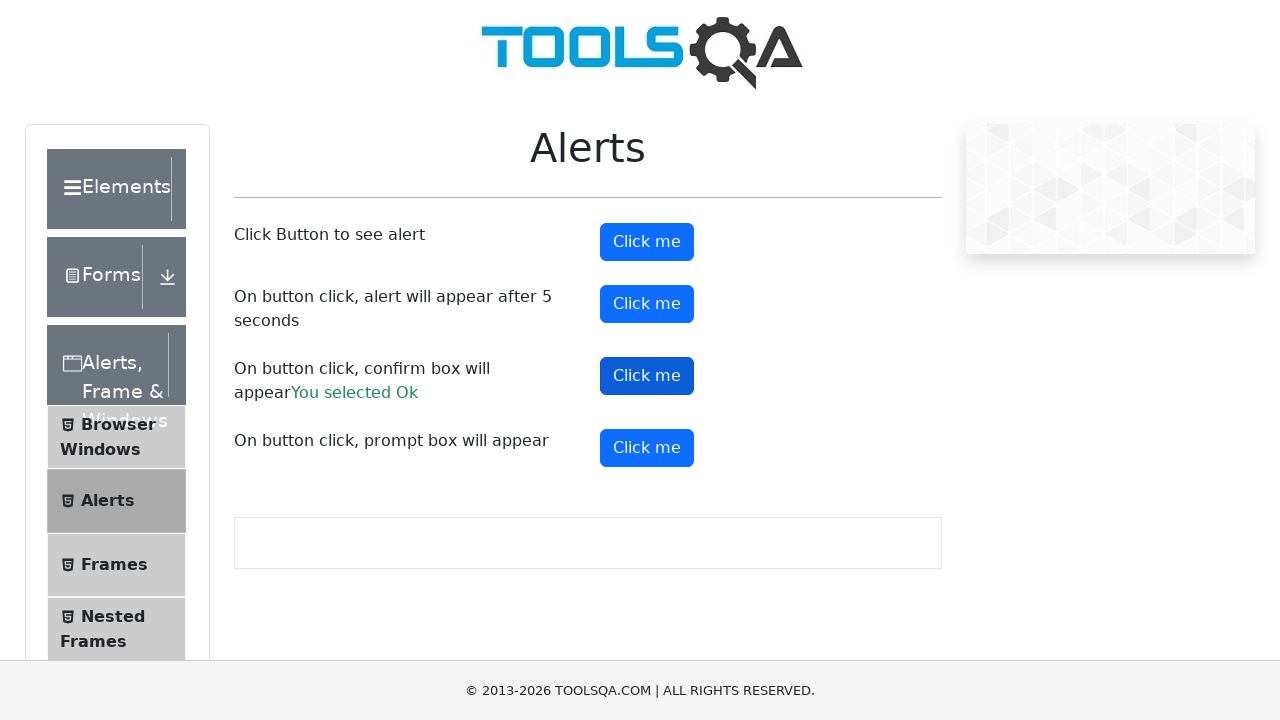

Scrolled to prompt button
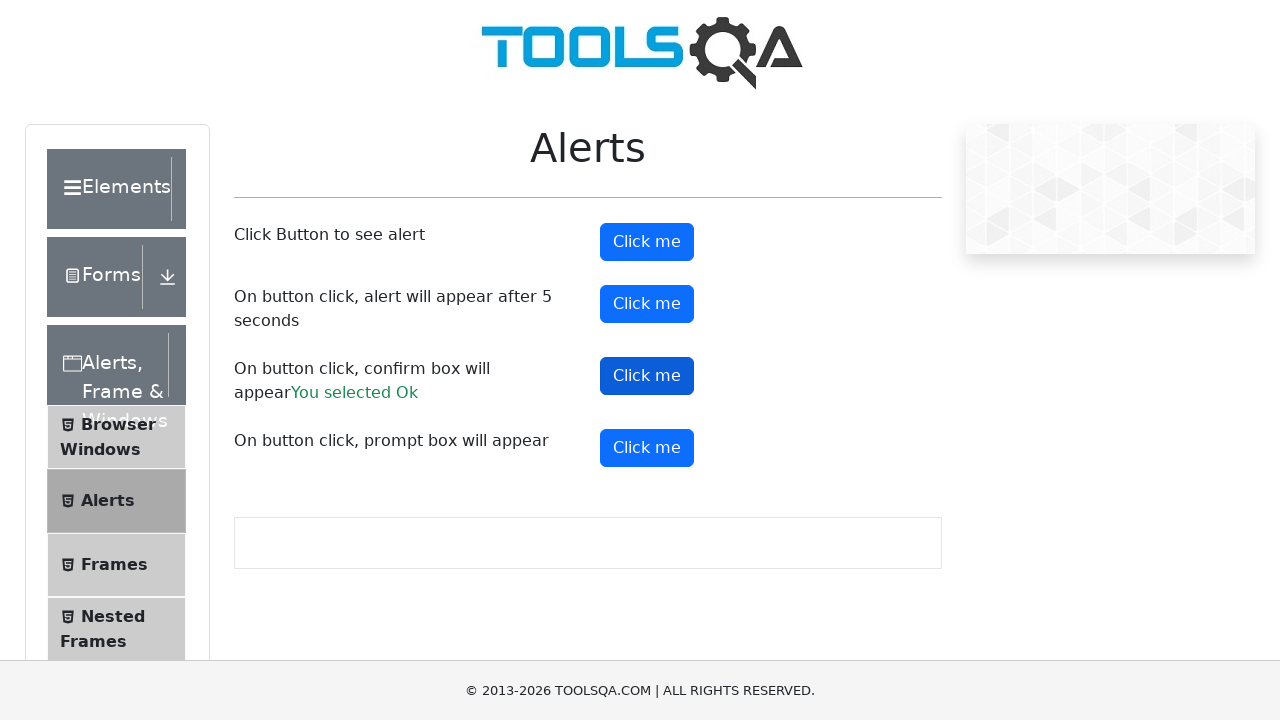

Clicked prompt button to trigger prompt dialog at (647, 448) on xpath=//*[@id='promtButton']
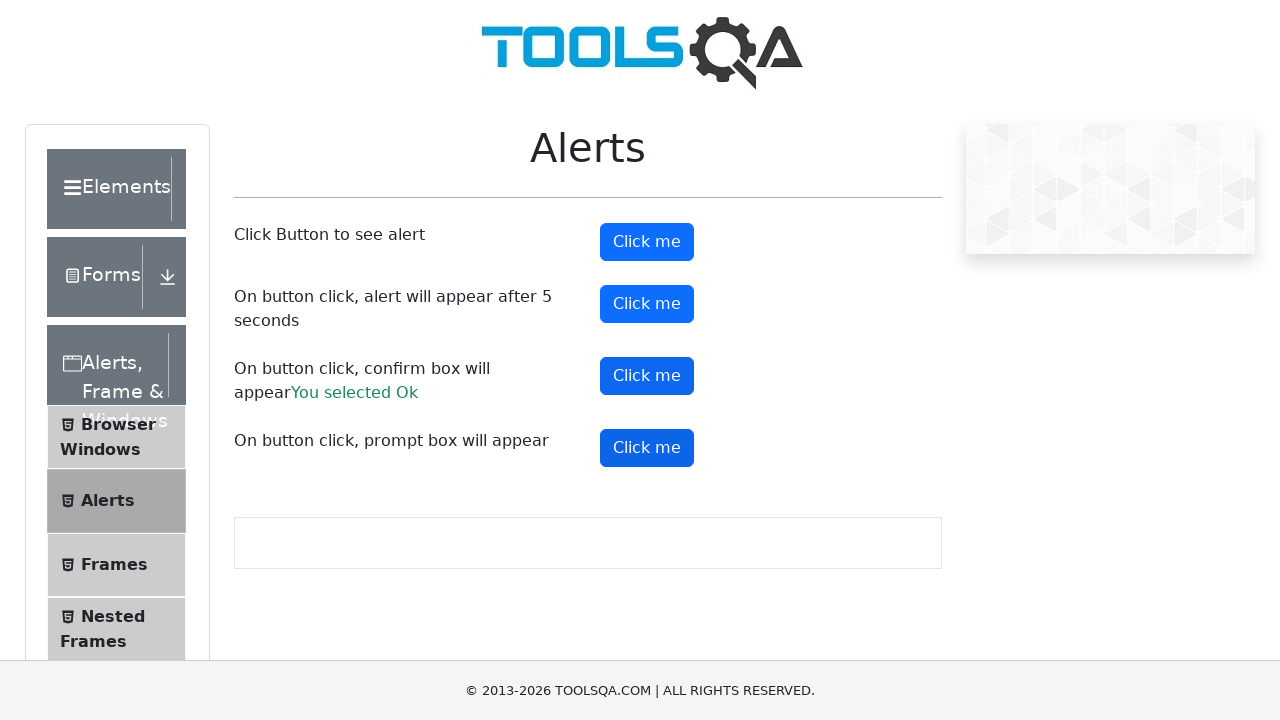

Prompt dialog accepted with text input 'Some text'
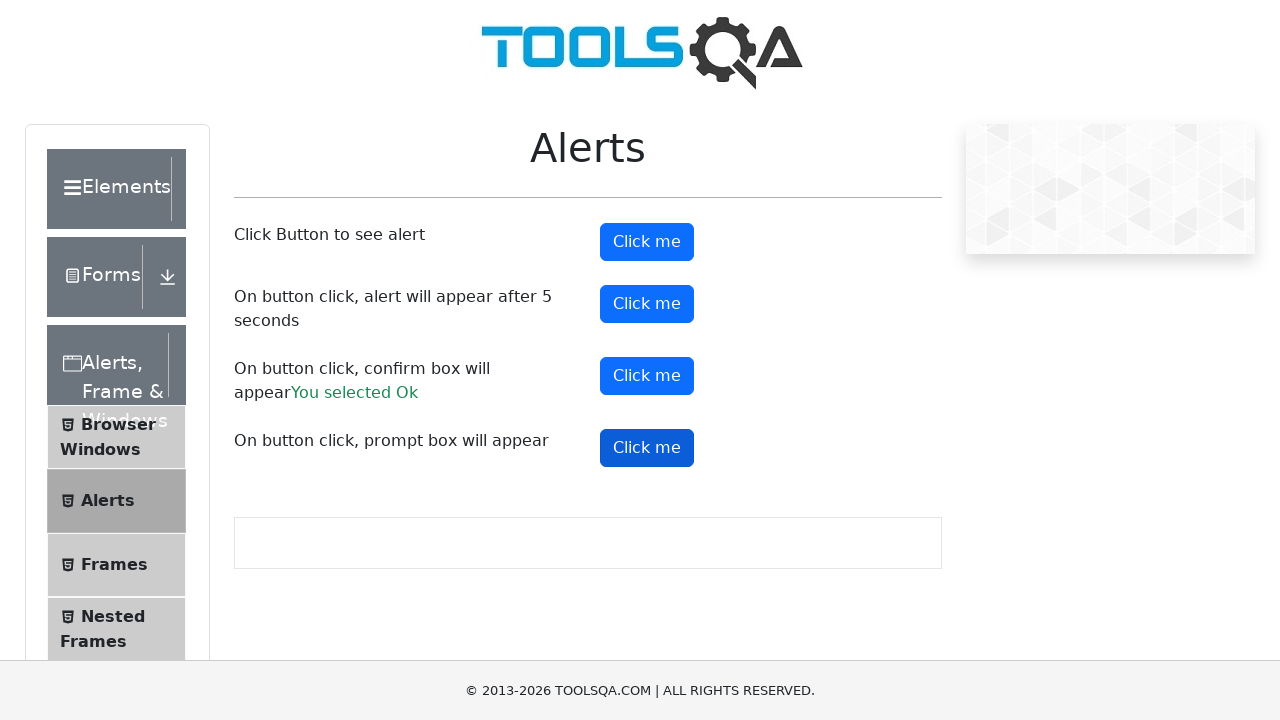

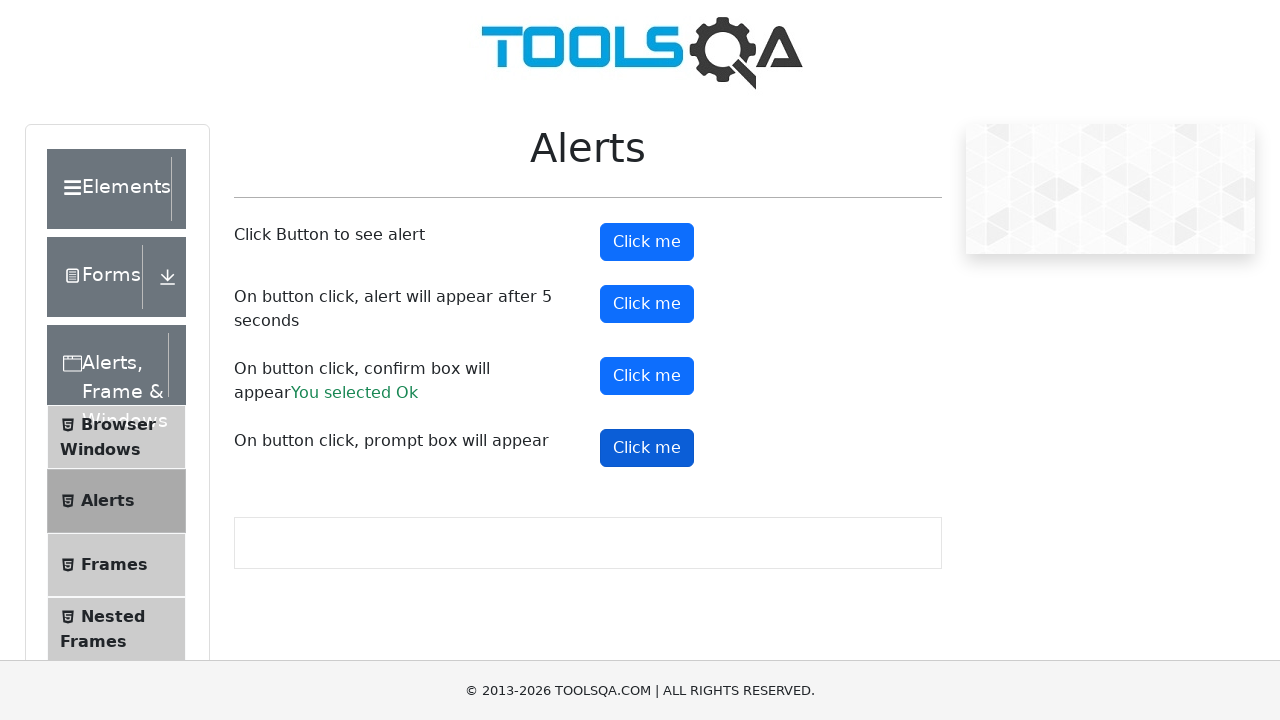